Adds multiple vegetable items (Cucumber, Brocolli, Brinjal, Beans) to the shopping cart by finding them in the product list and clicking their respective add buttons

Starting URL: https://rahulshettyacademy.com/seleniumPractise/

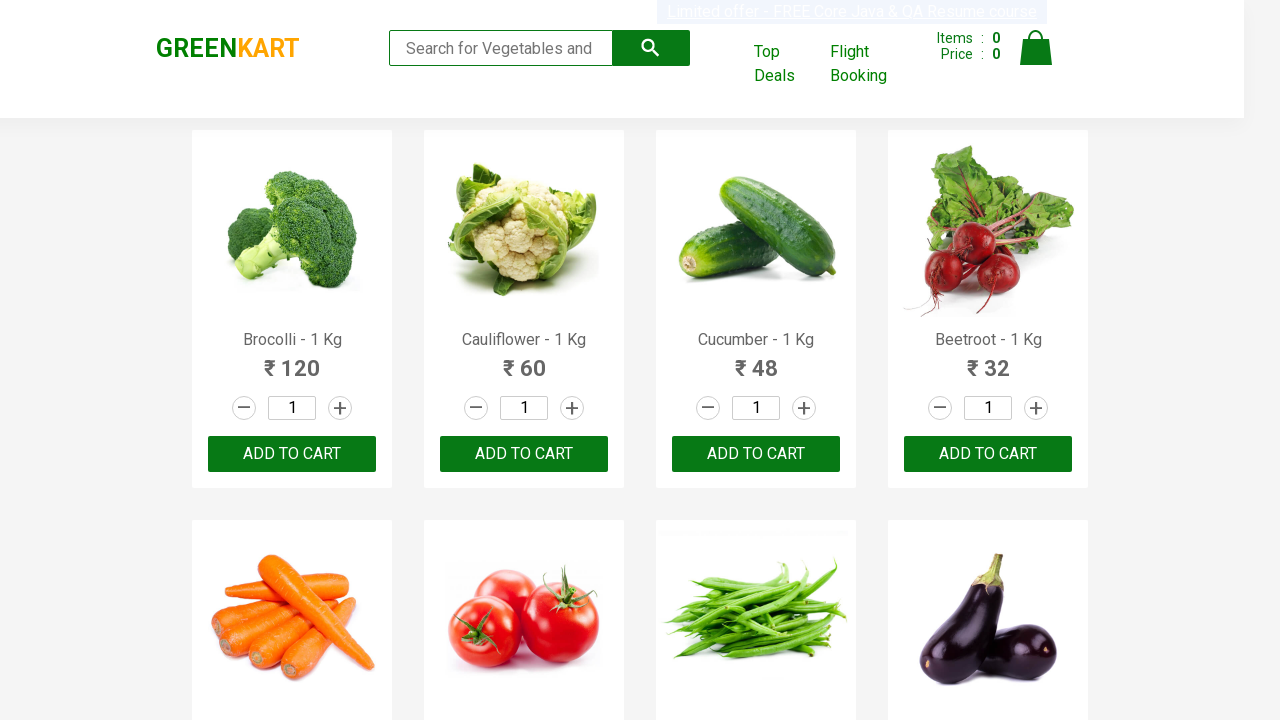

Retrieved all product elements from the page
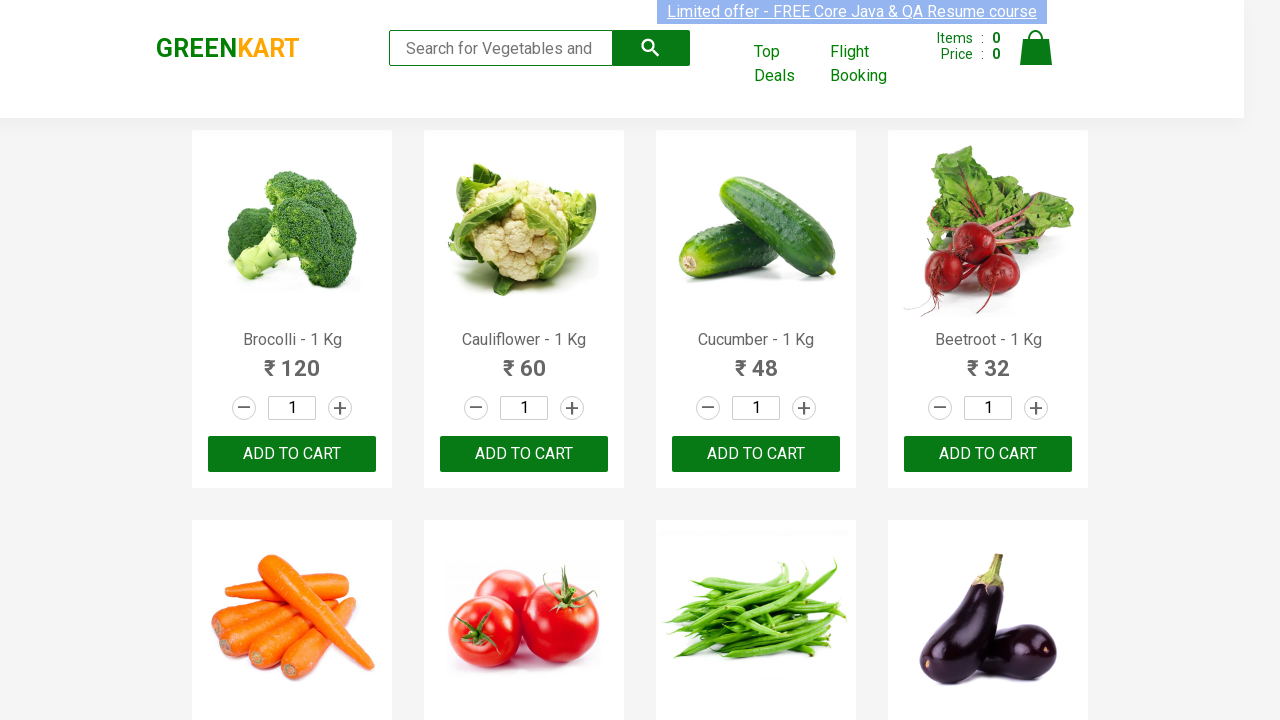

Retrieved product name text at index 0
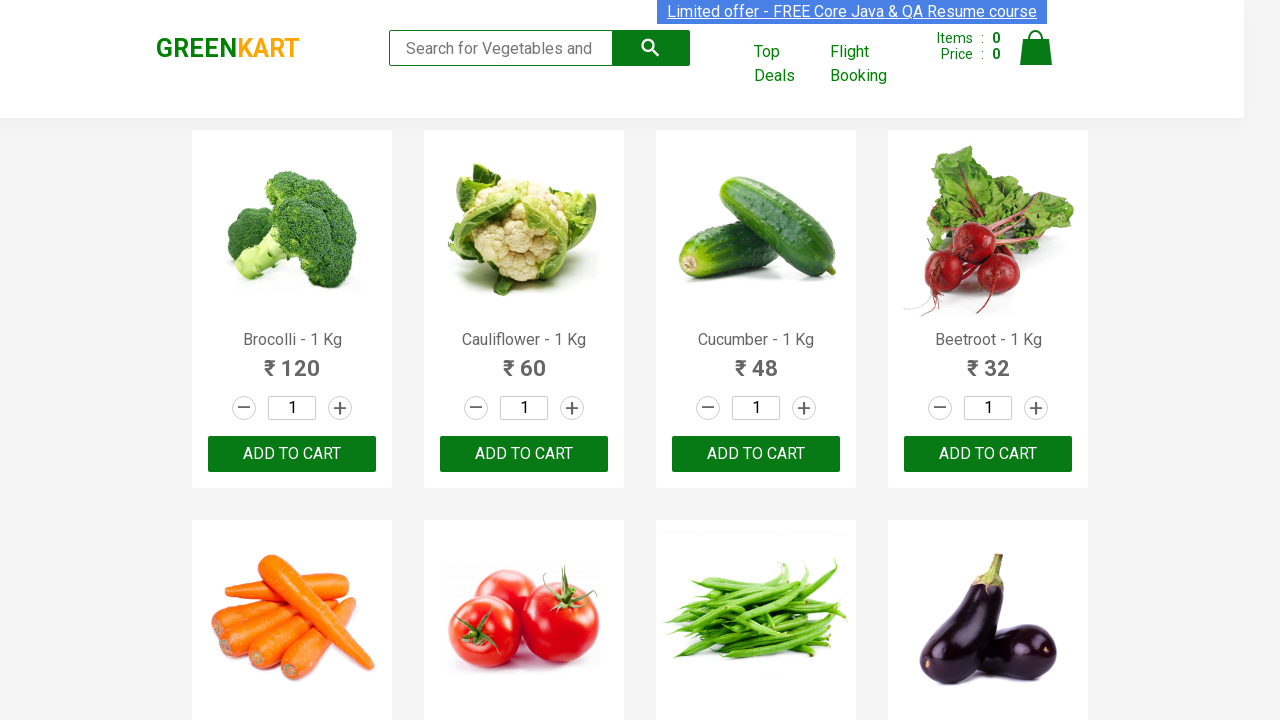

Clicked add to cart button for Brocolli at (292, 454) on xpath=//div[@class='product-action']/button >> nth=0
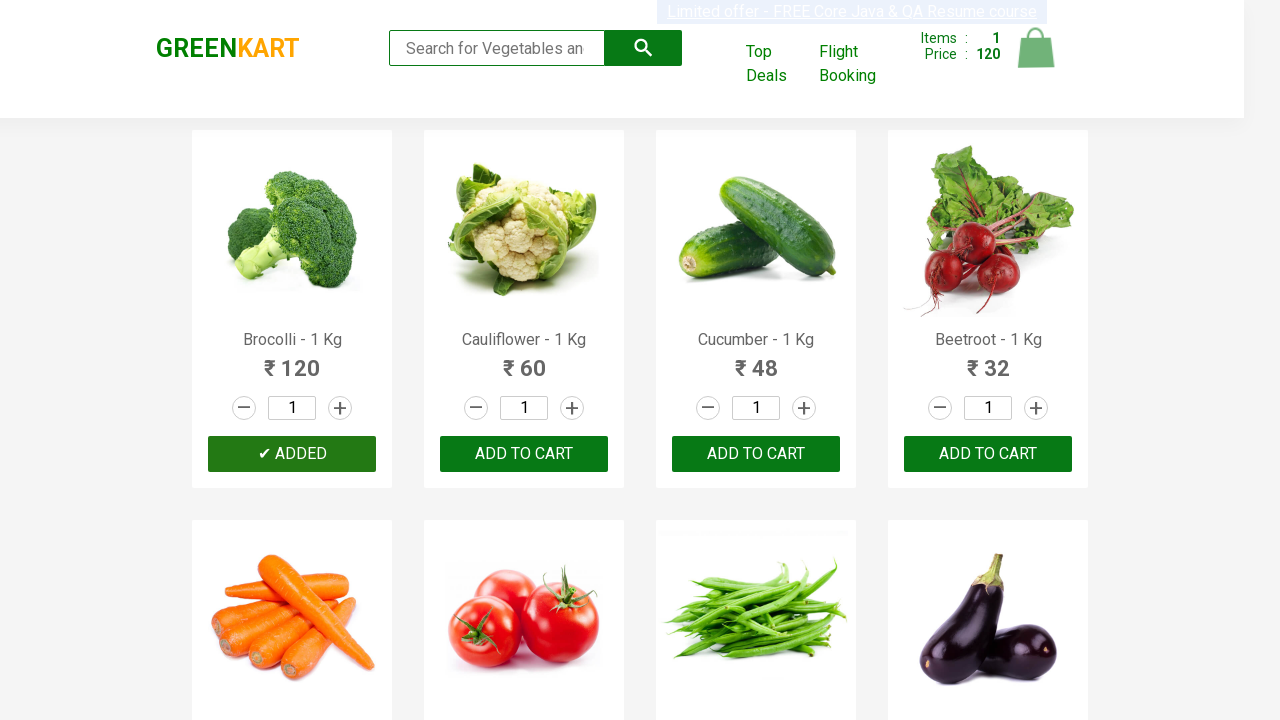

Retrieved product name text at index 1
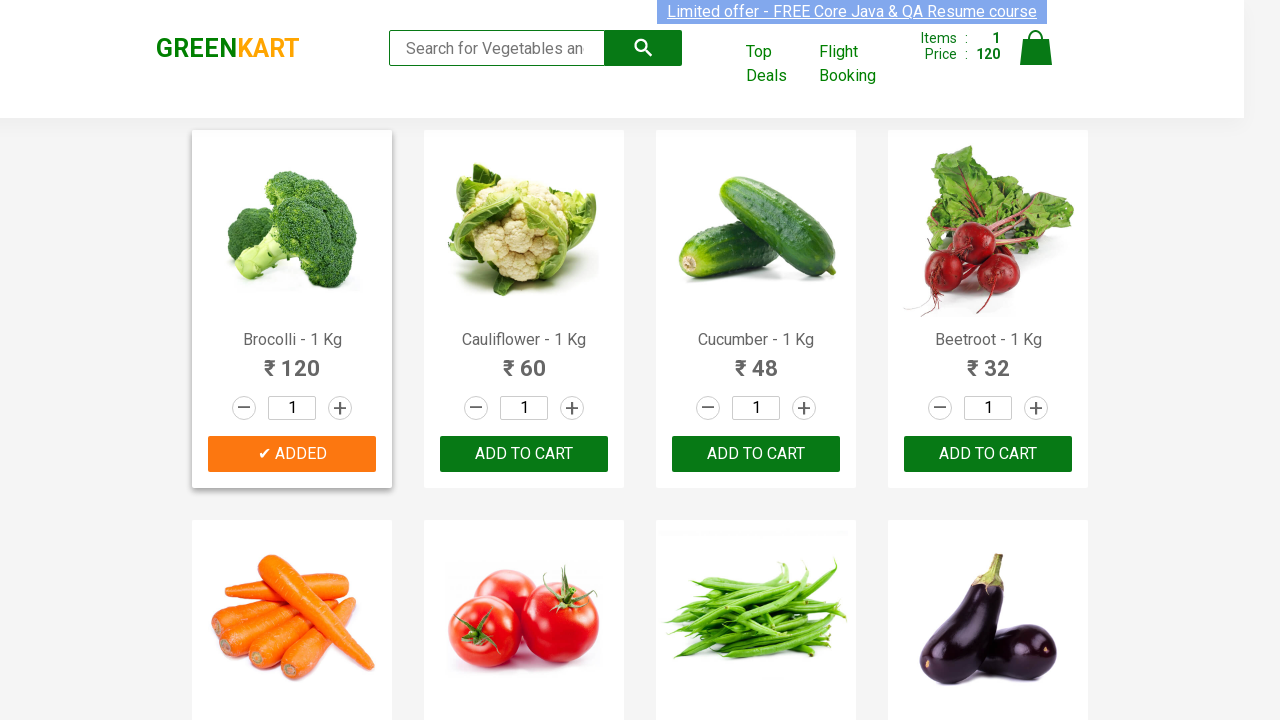

Retrieved product name text at index 2
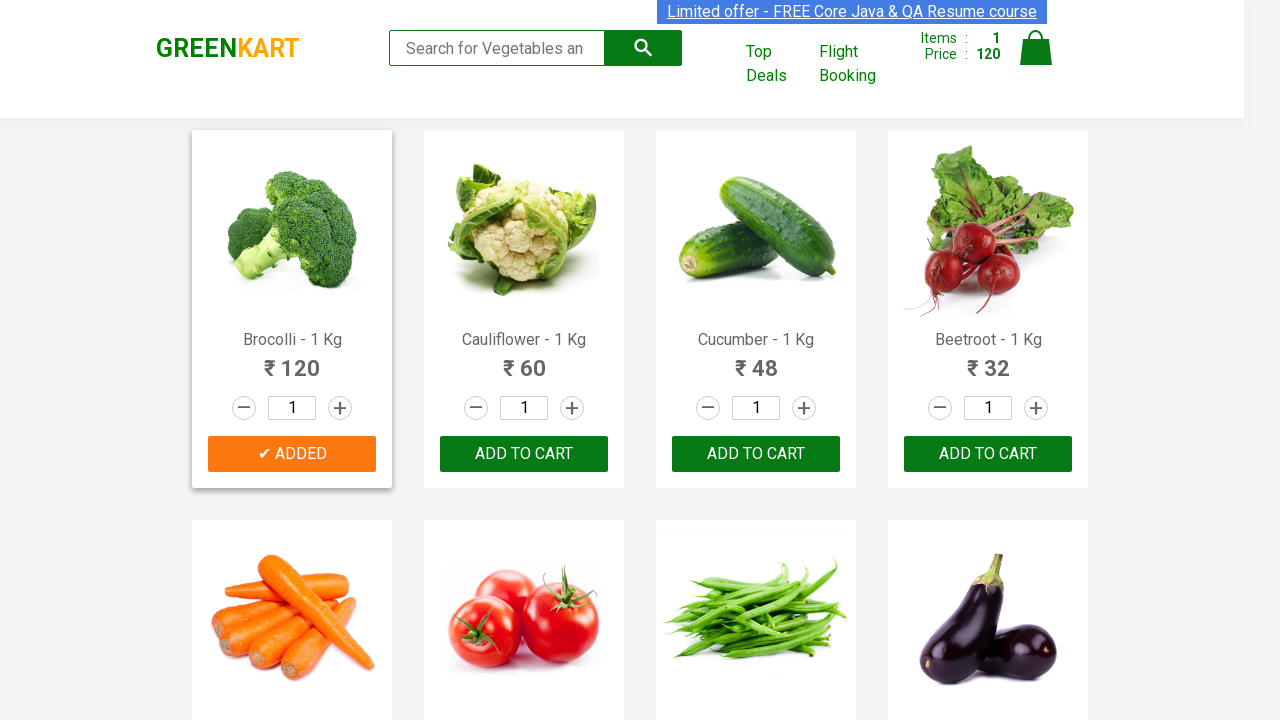

Clicked add to cart button for Cucumber at (756, 454) on xpath=//div[@class='product-action']/button >> nth=2
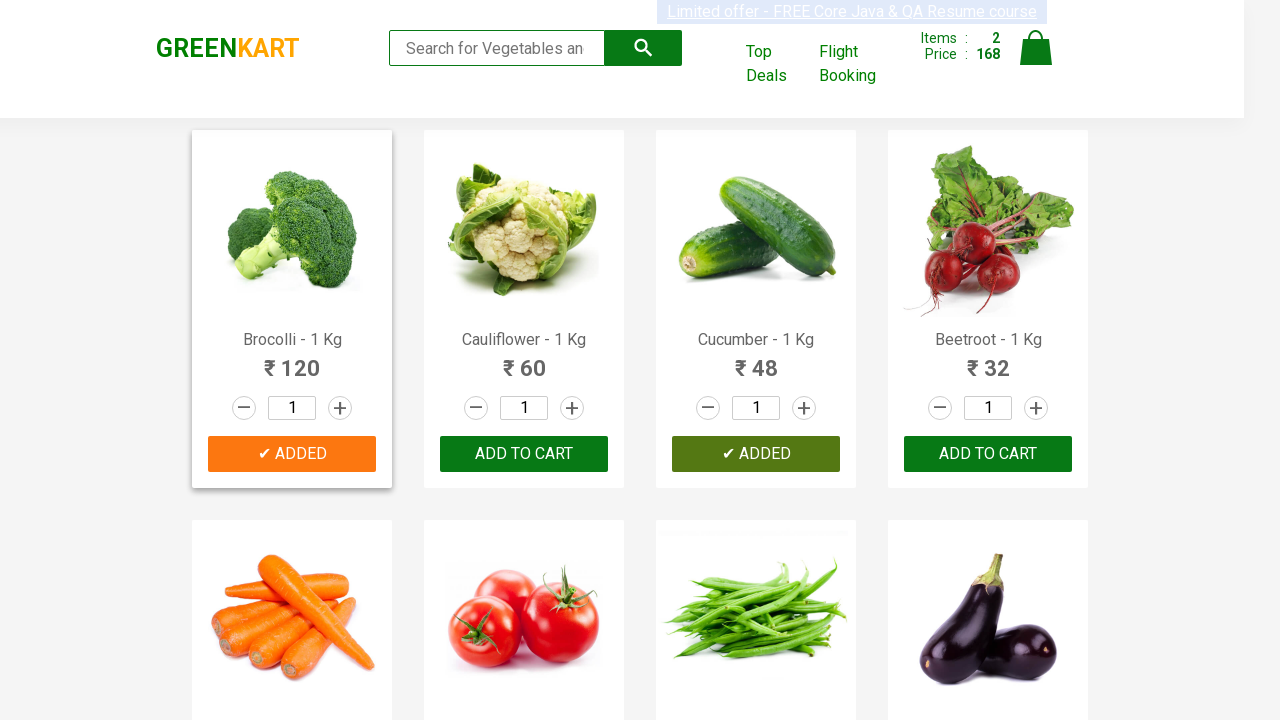

Retrieved product name text at index 3
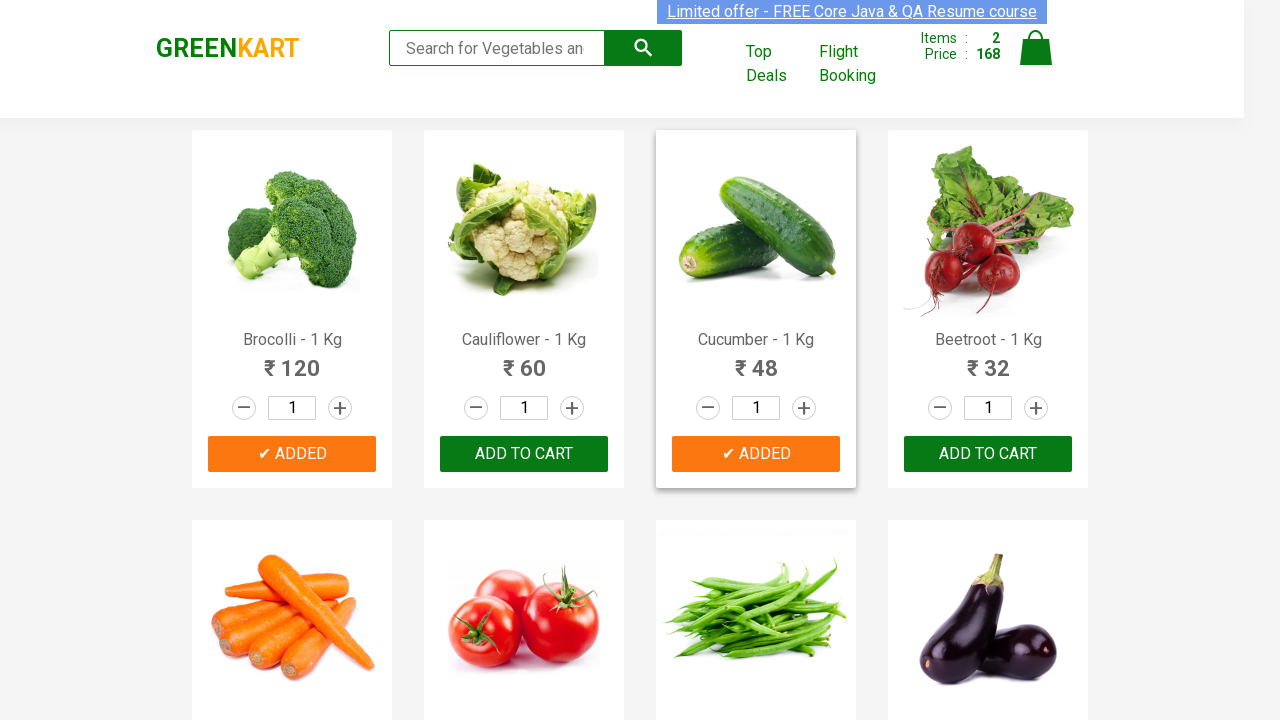

Retrieved product name text at index 4
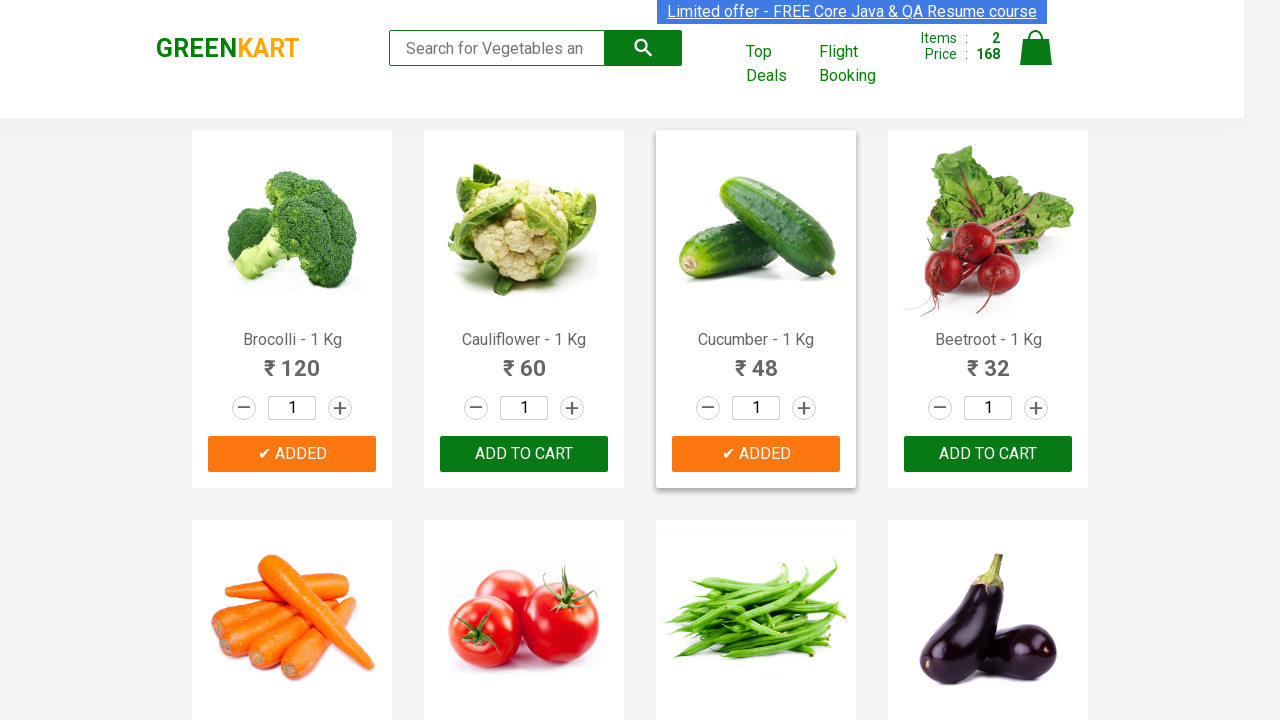

Retrieved product name text at index 5
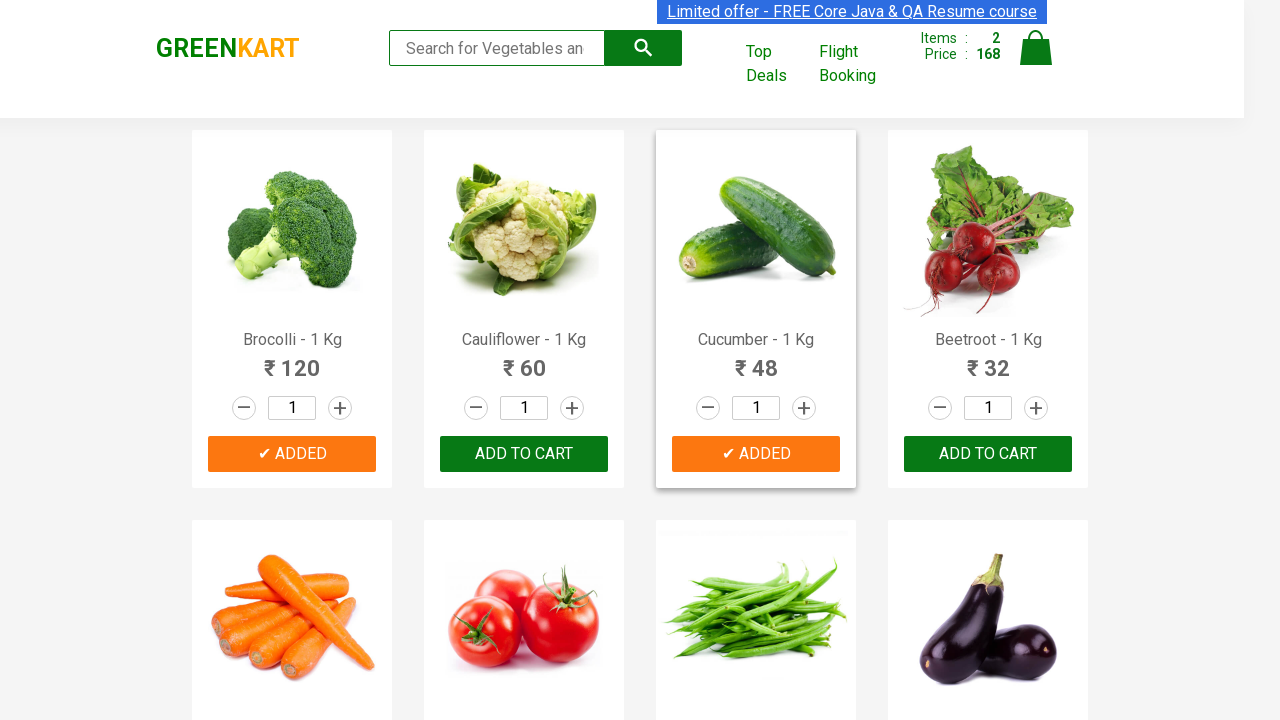

Retrieved product name text at index 6
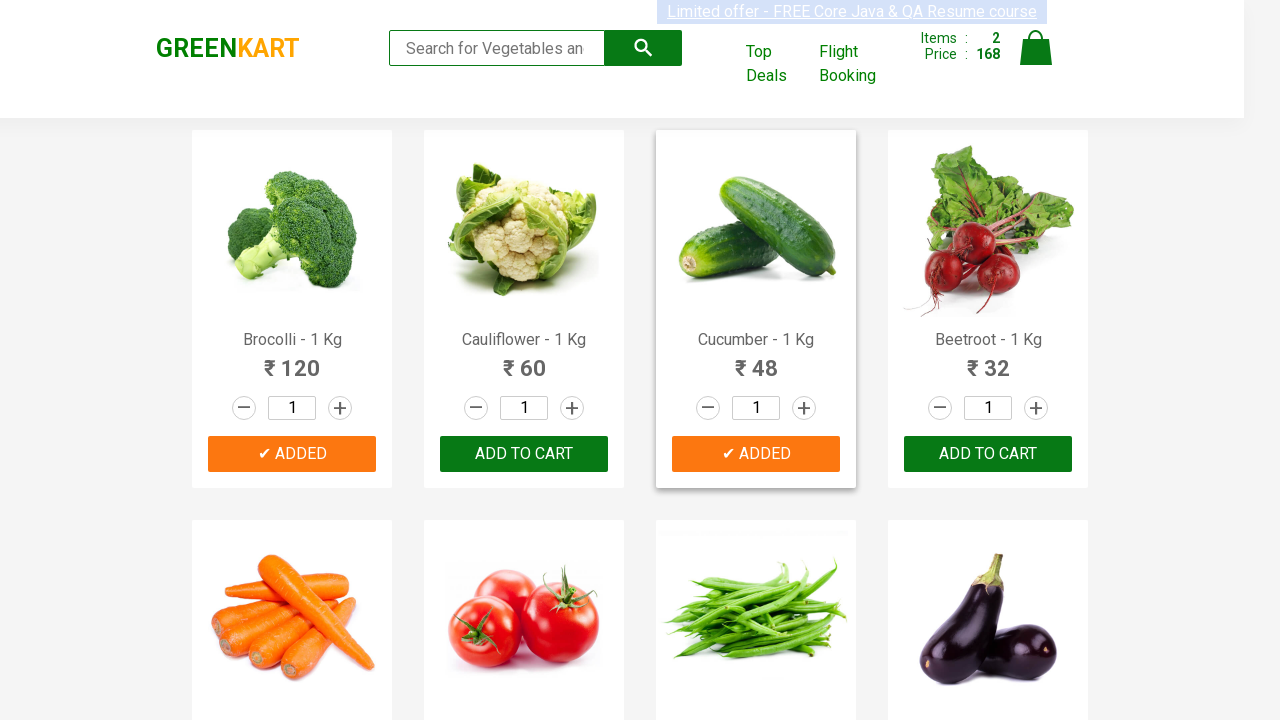

Clicked add to cart button for Beans at (756, 360) on xpath=//div[@class='product-action']/button >> nth=6
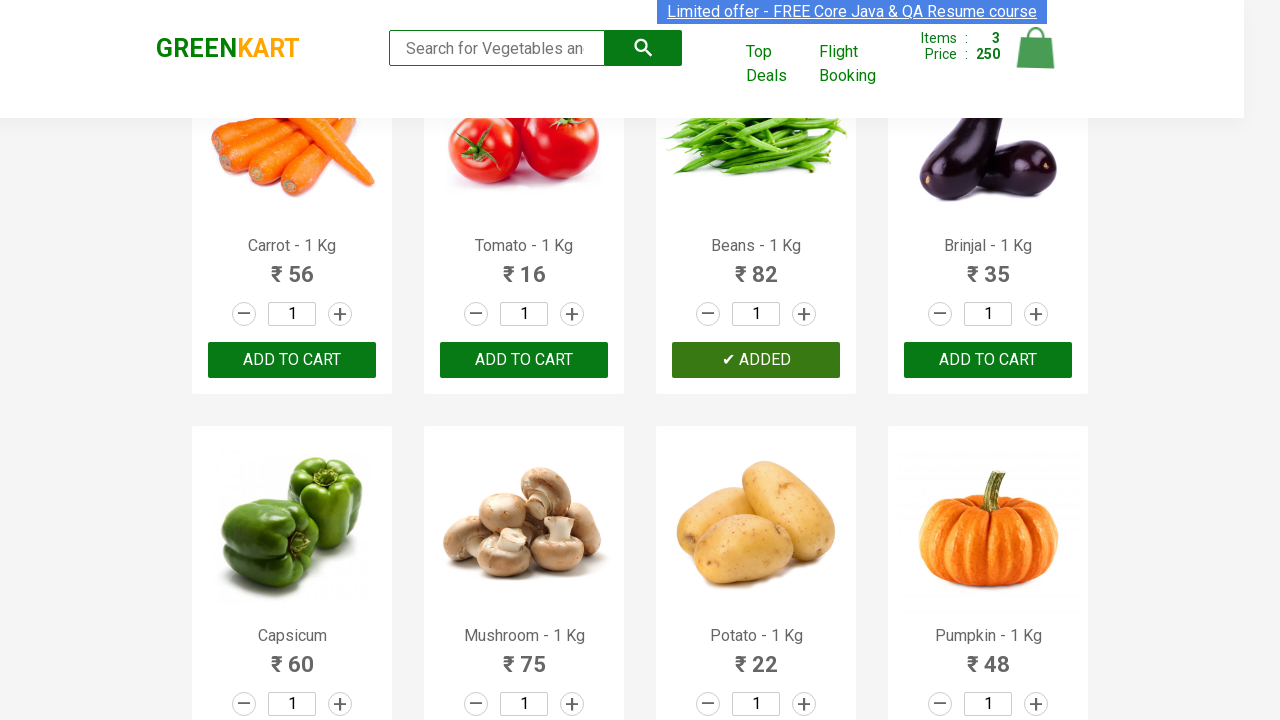

Retrieved product name text at index 7
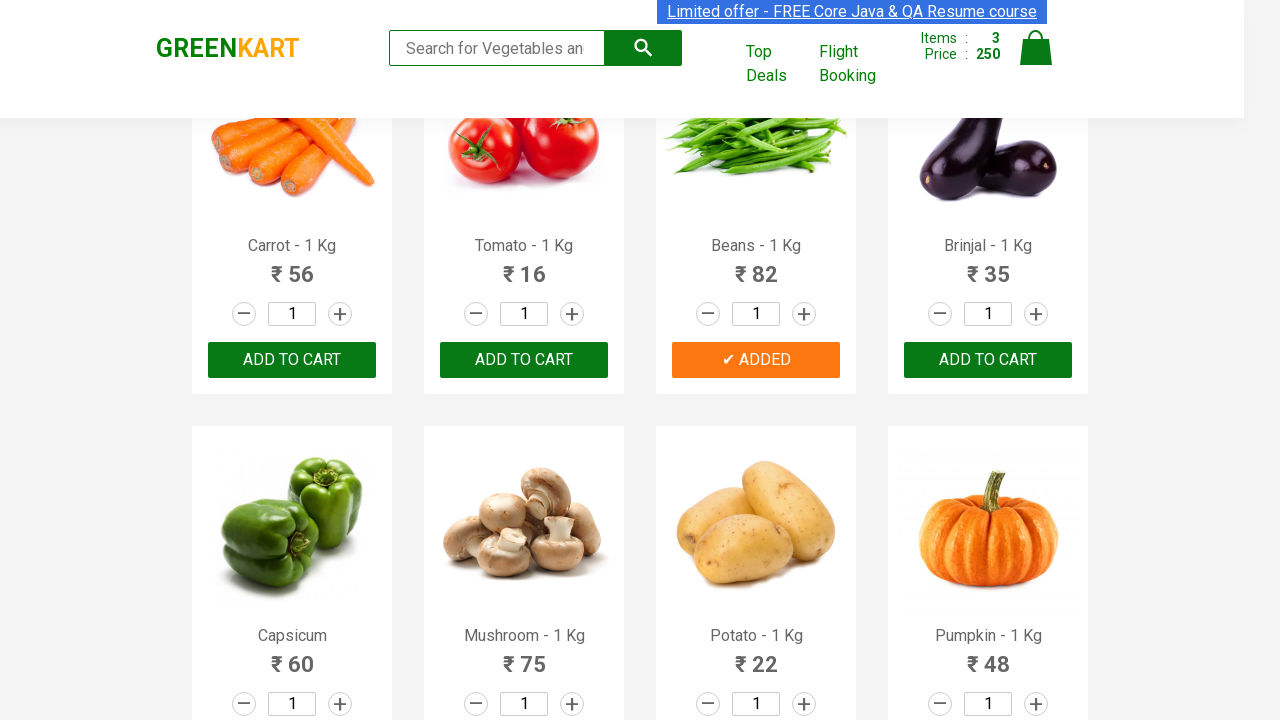

Clicked add to cart button for Brinjal at (988, 360) on xpath=//div[@class='product-action']/button >> nth=7
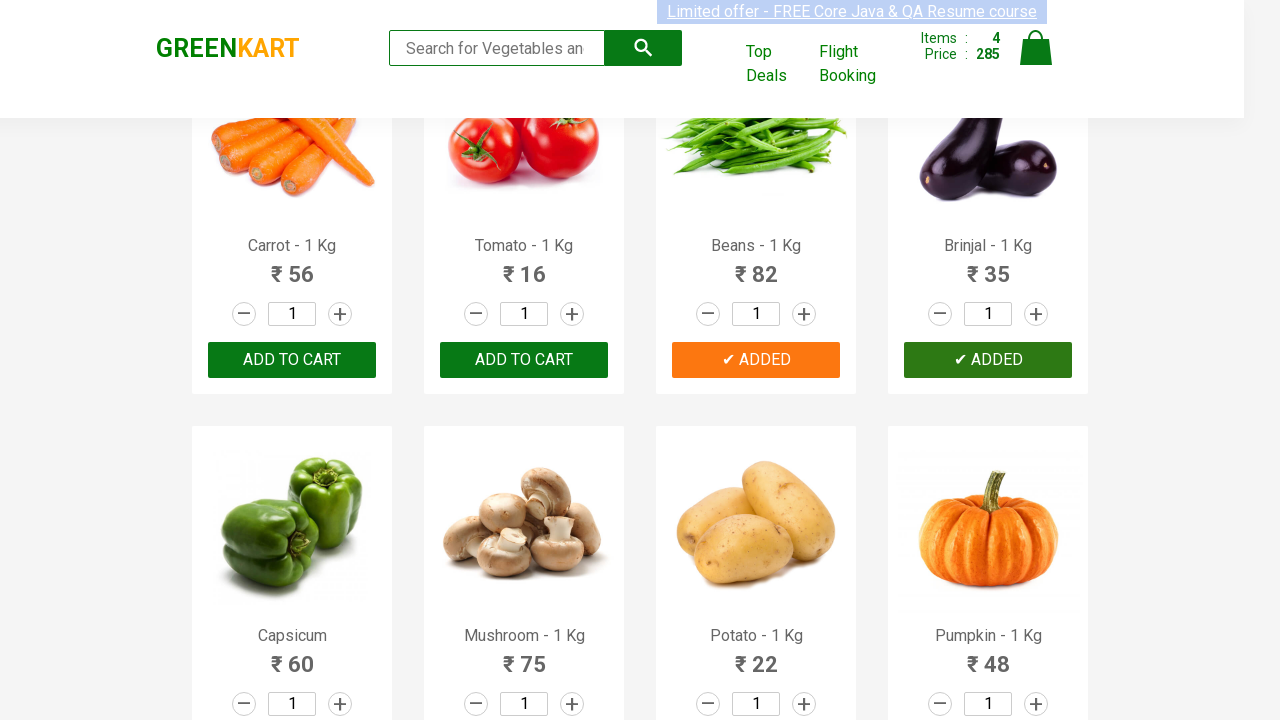

All 4 items have been added to cart
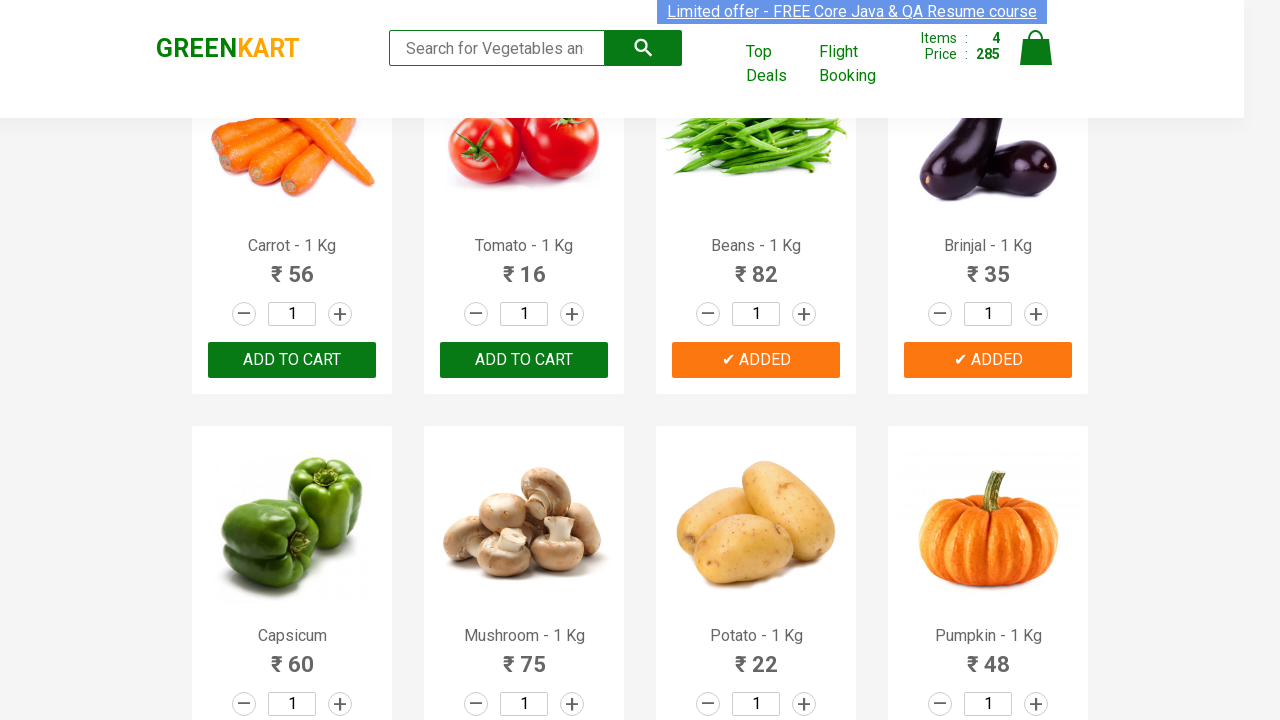

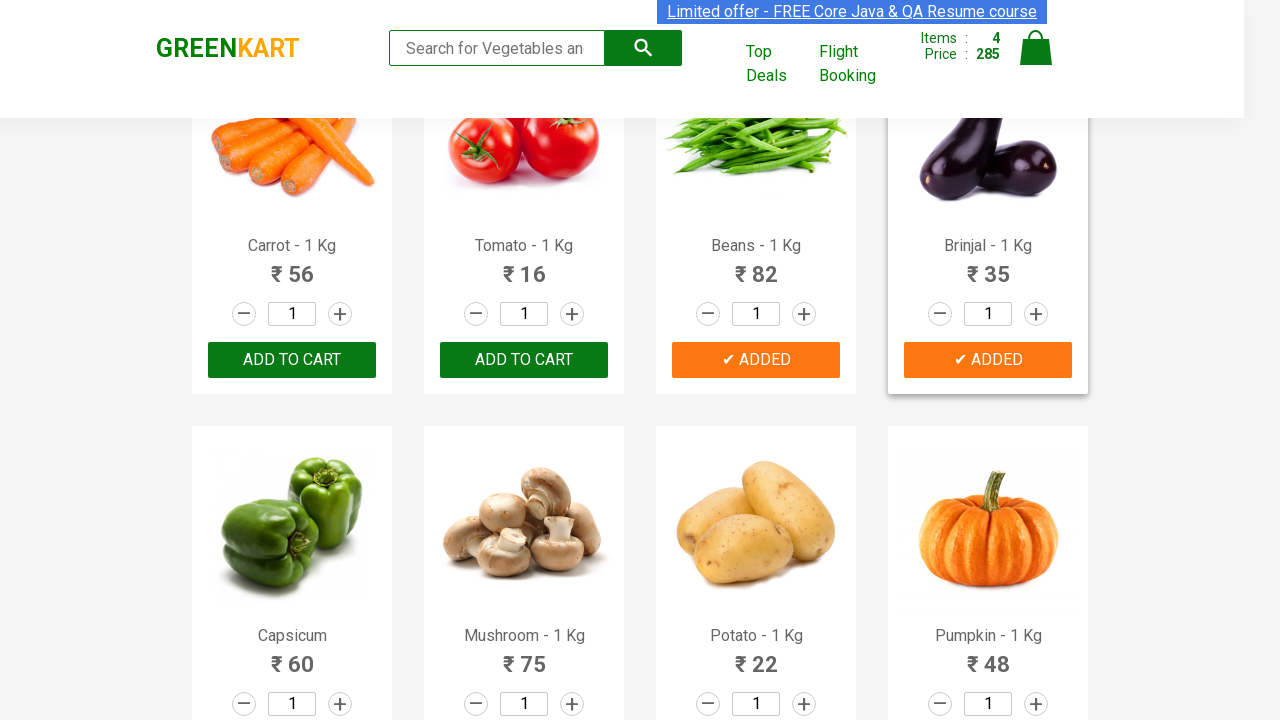